Tests a text box form submission by filling in name, email, current address, and permanent address fields, then submitting the form

Starting URL: https://demoqa.com/text-box

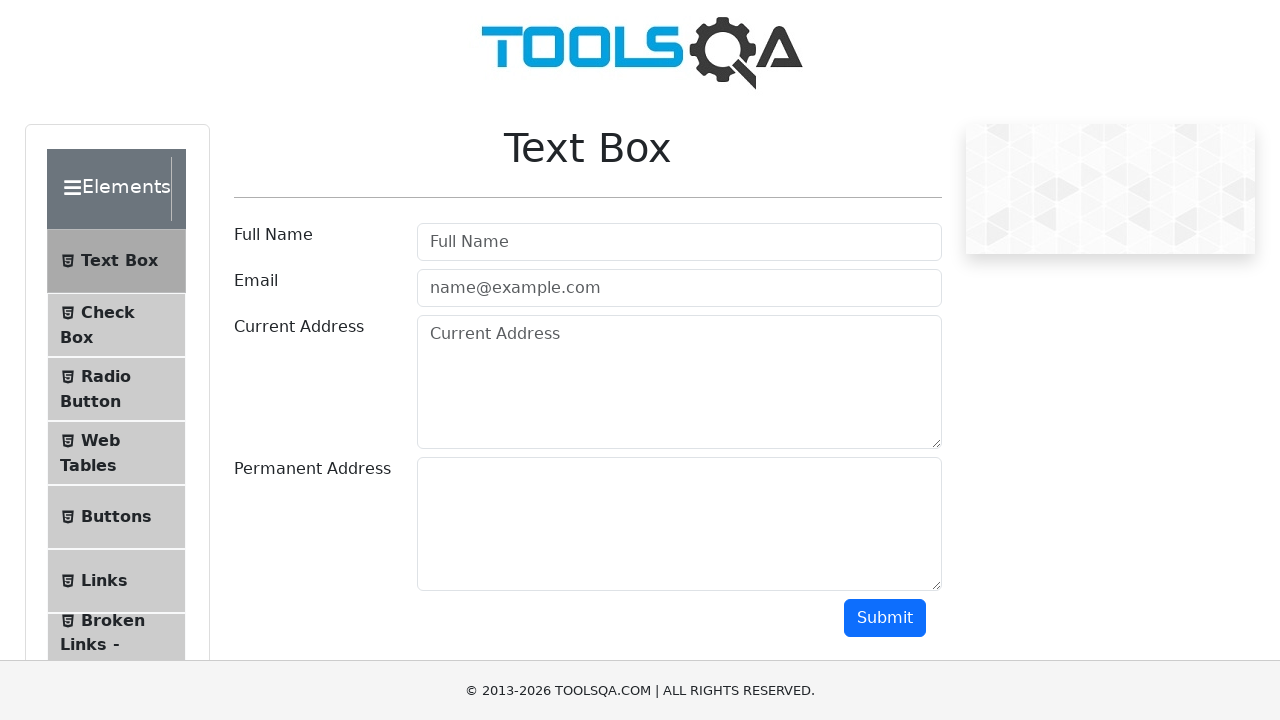

Filled name field with 'John Smith' on #userName
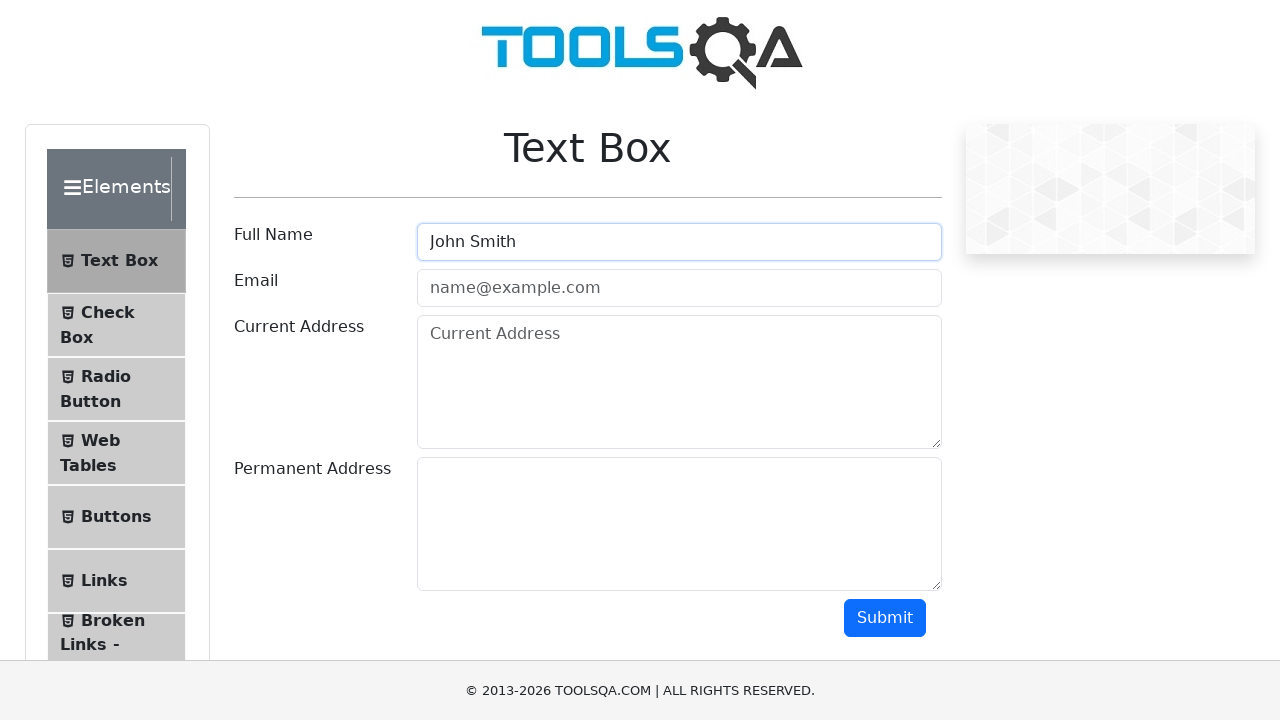

Filled email field with 'john.smith@example.com' on #userEmail
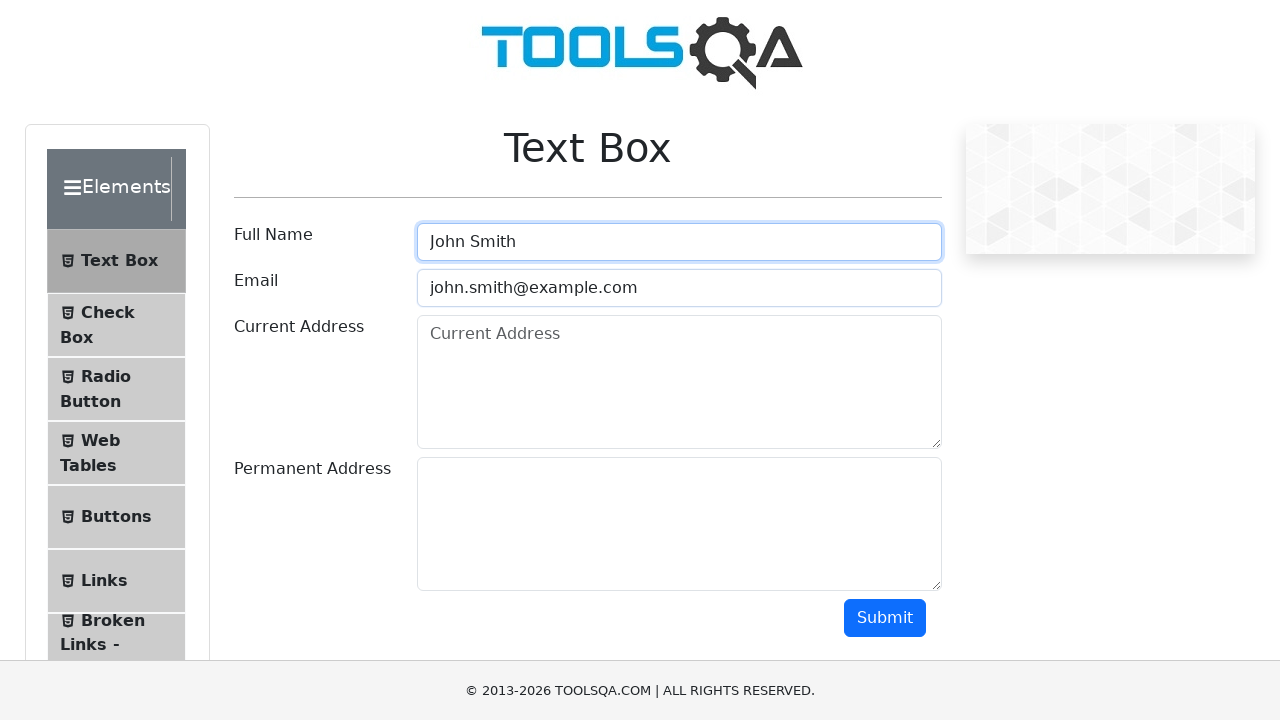

Filled current address field with '123 Main Street, Apt 4B, New York, NY 10001' on #currentAddress
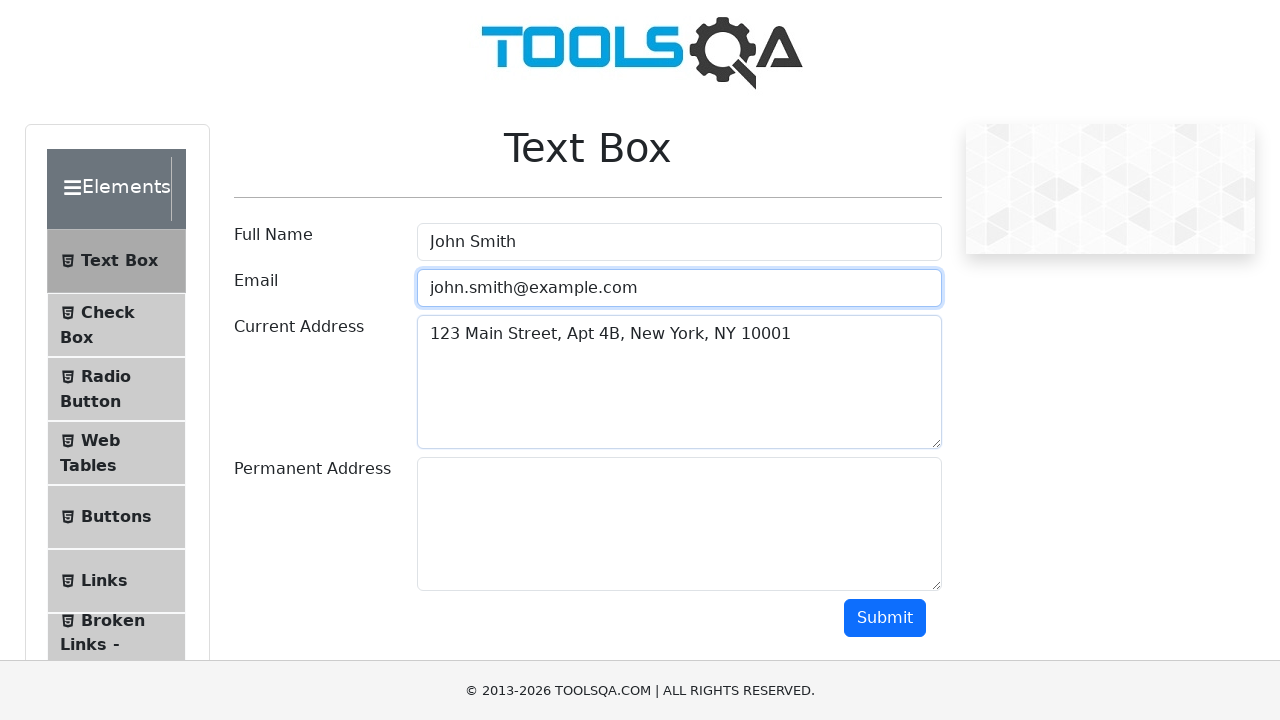

Filled permanent address field with '456 Oak Avenue, Boston, MA 02134' on #permanentAddress
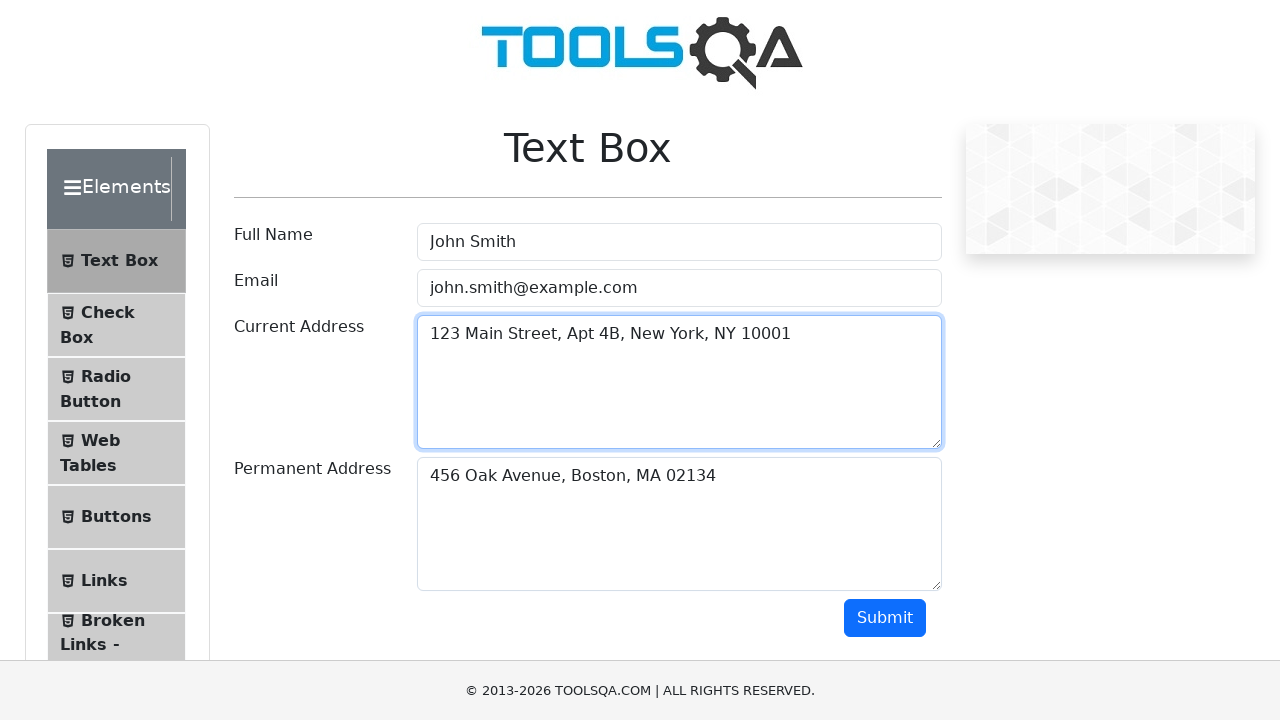

Scrolled down to make submit button visible
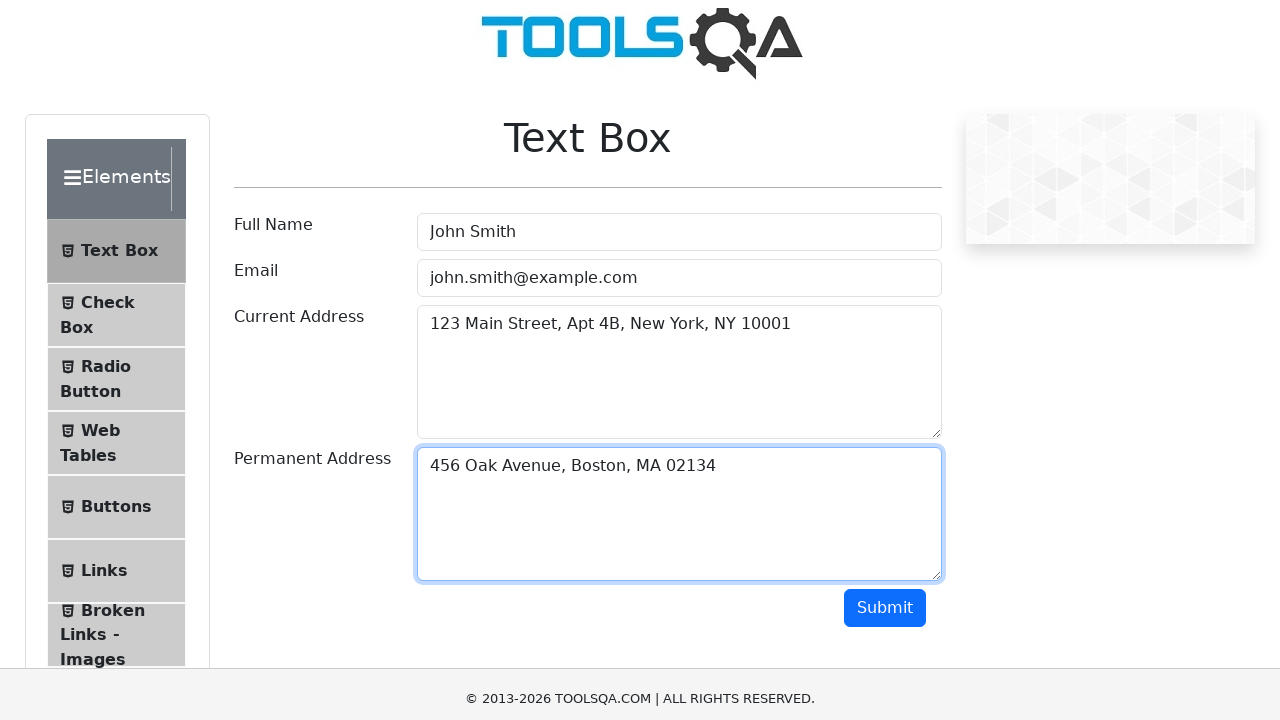

Clicked the submit button at (885, 418) on #submit
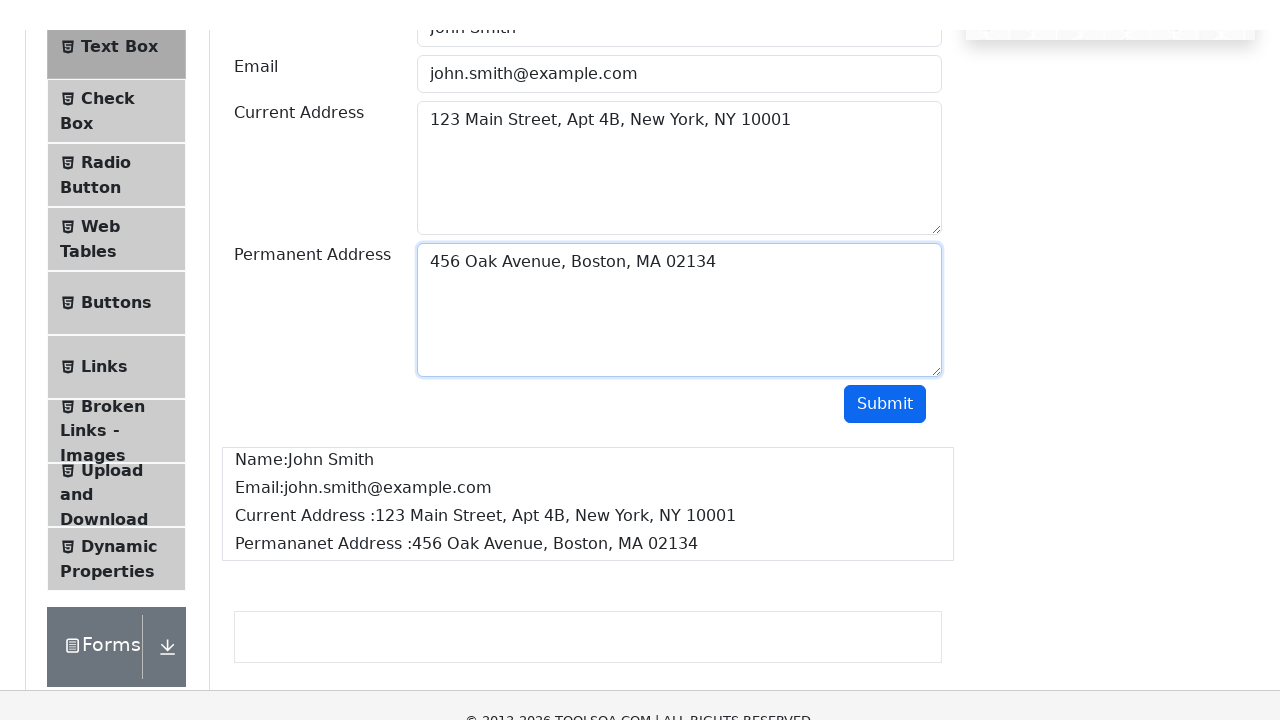

Form submission result displayed
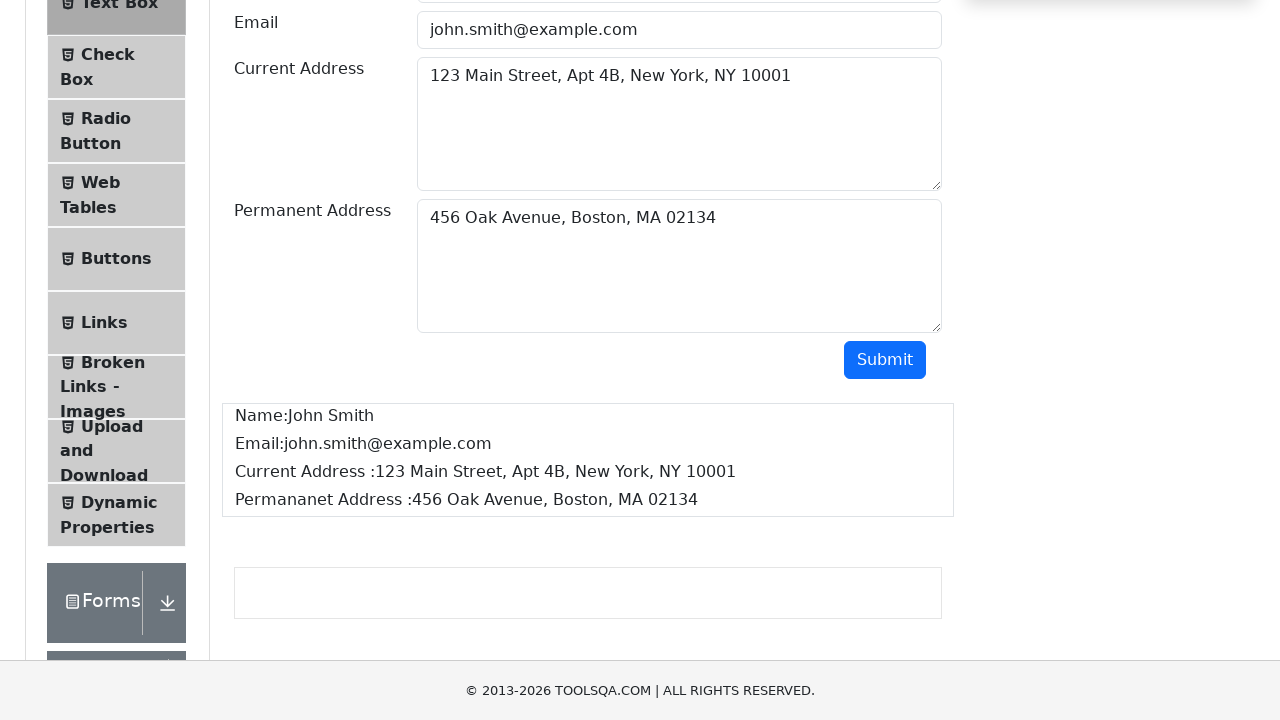

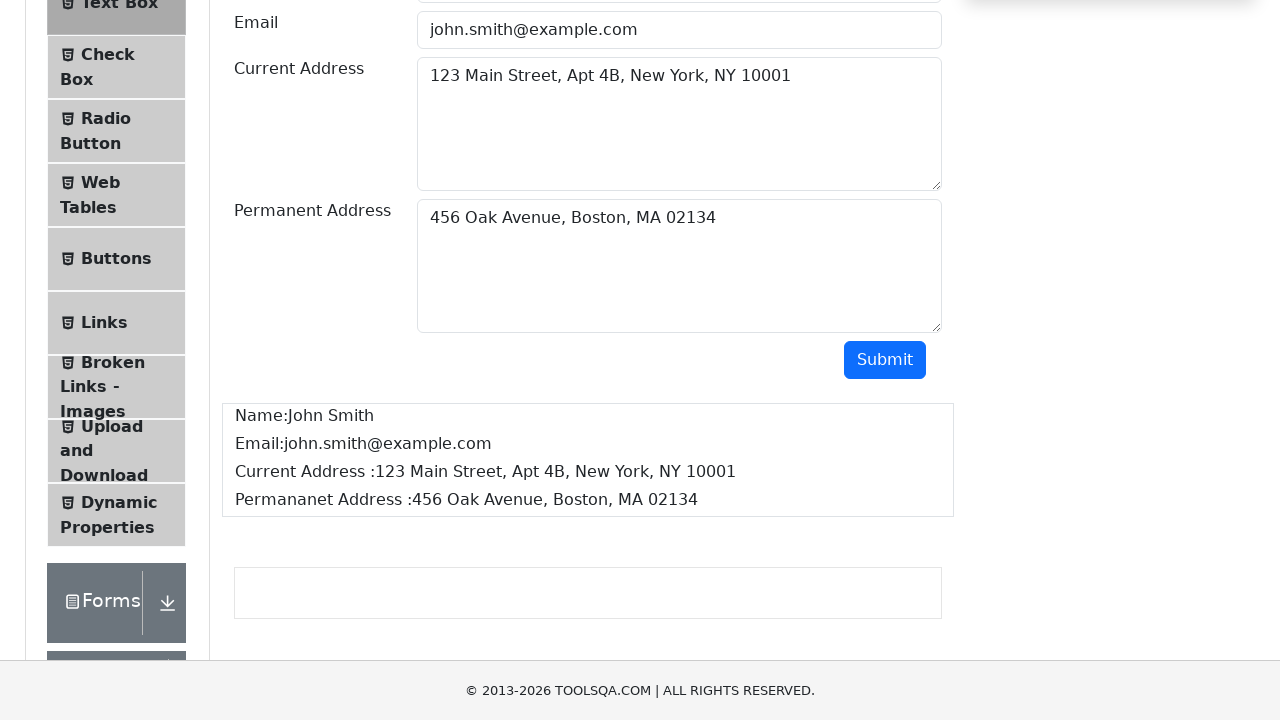